Navigates to BStack demo store, adds a product to cart, and verifies the cart displays the correct product

Starting URL: https://www.bstackdemo.com

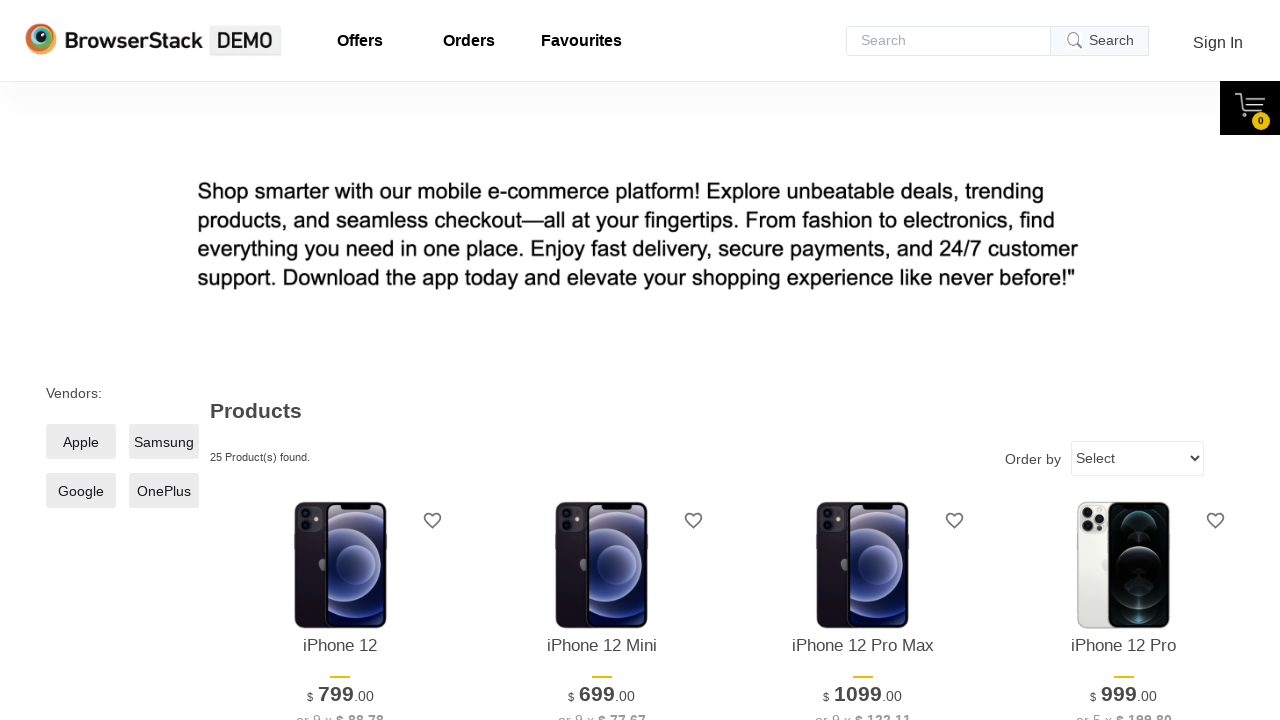

Waited for first product to load
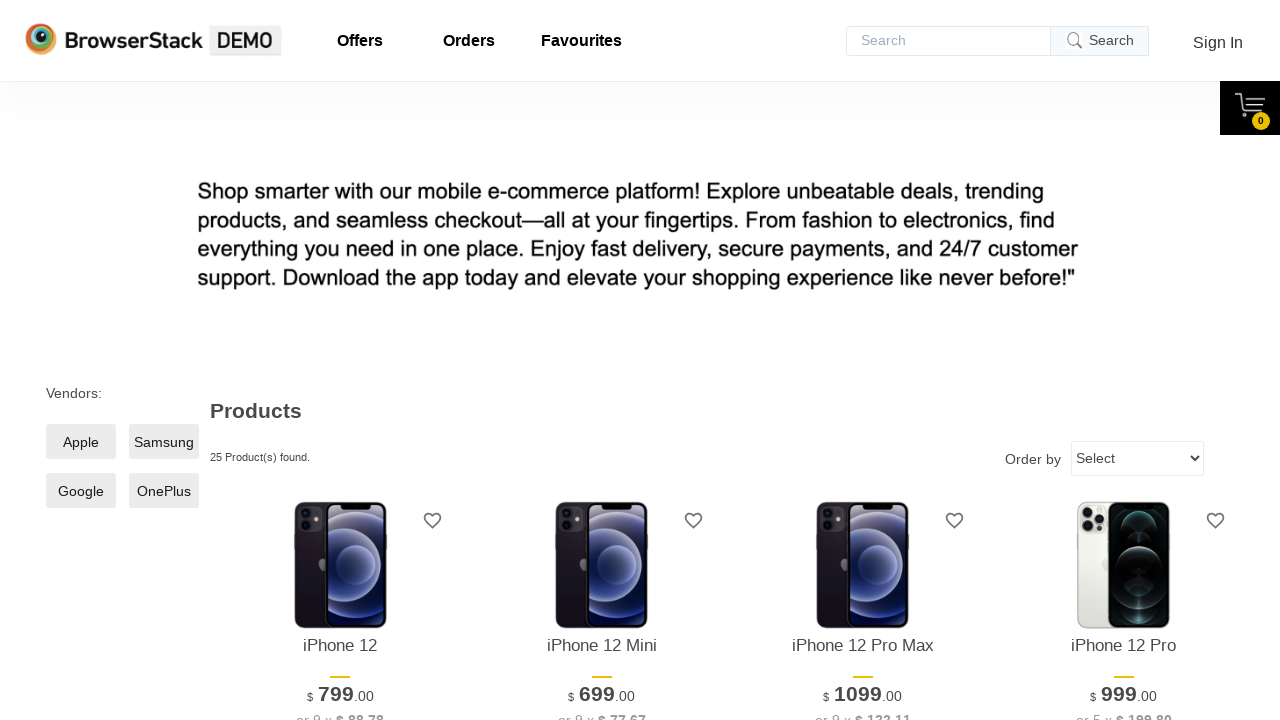

Clicked add to cart button for first product at (340, 361) on xpath=//*[@id='1']/div[4]
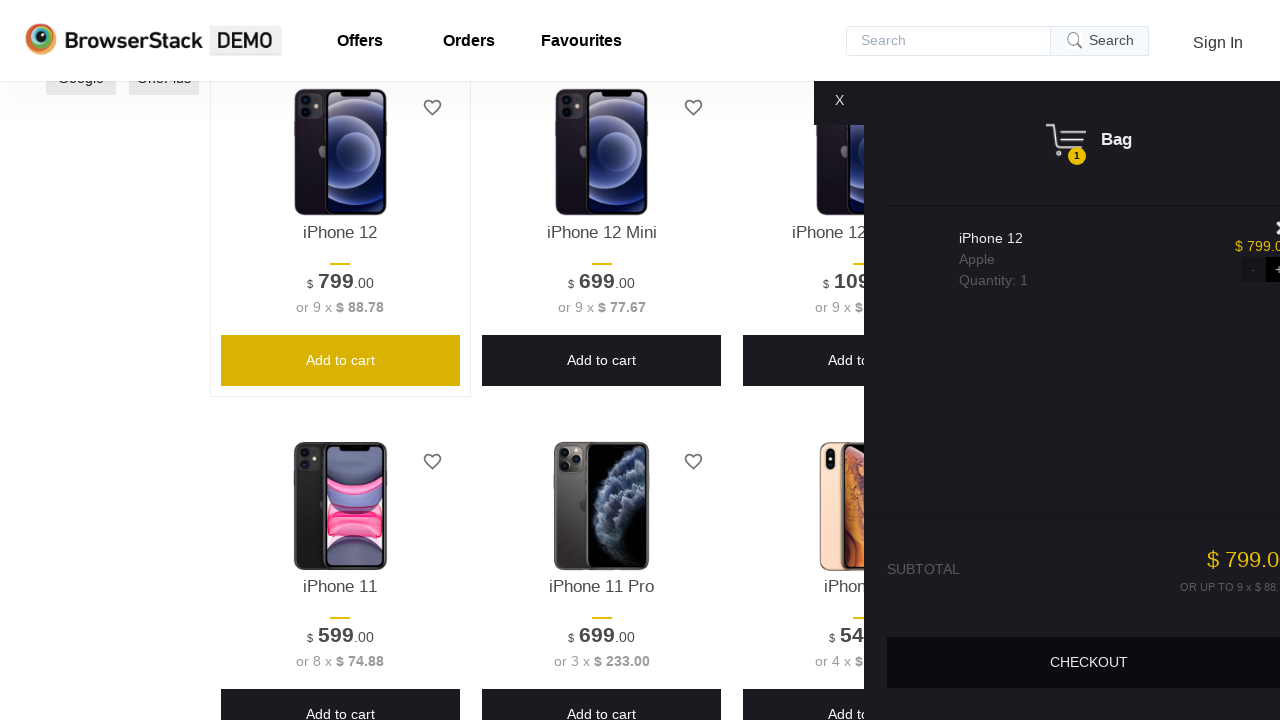

Cart displayed with product added
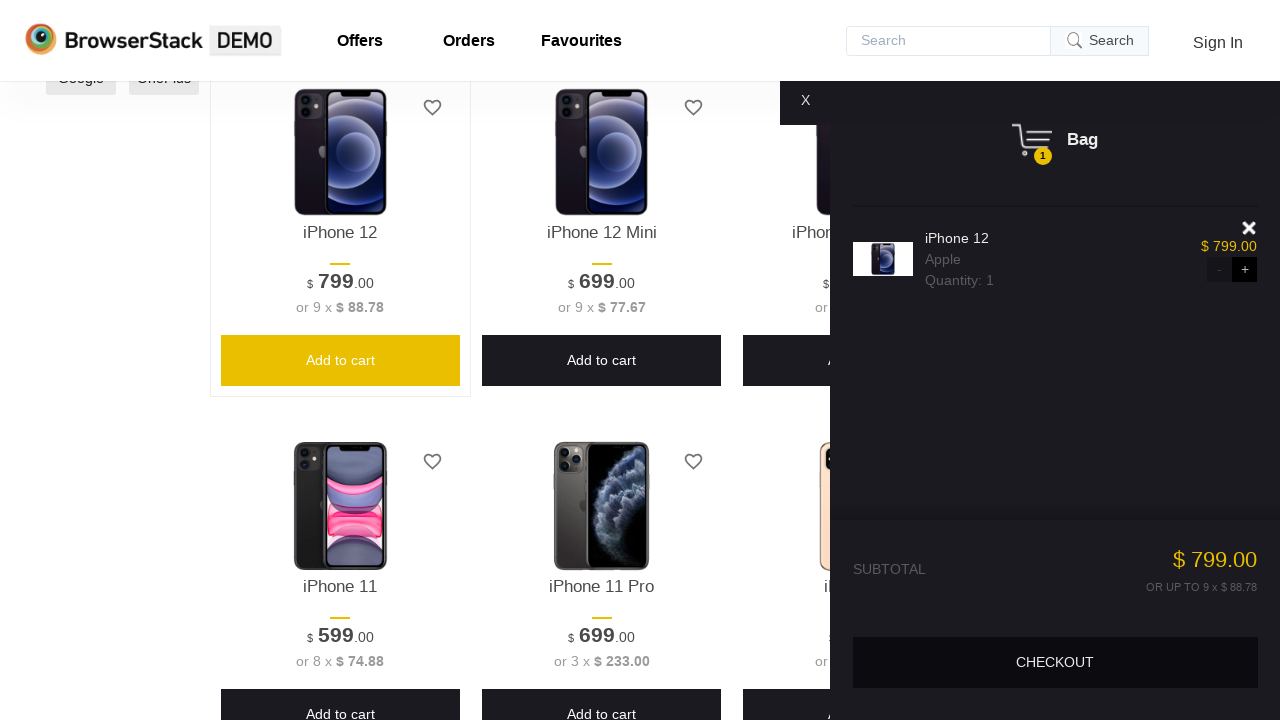

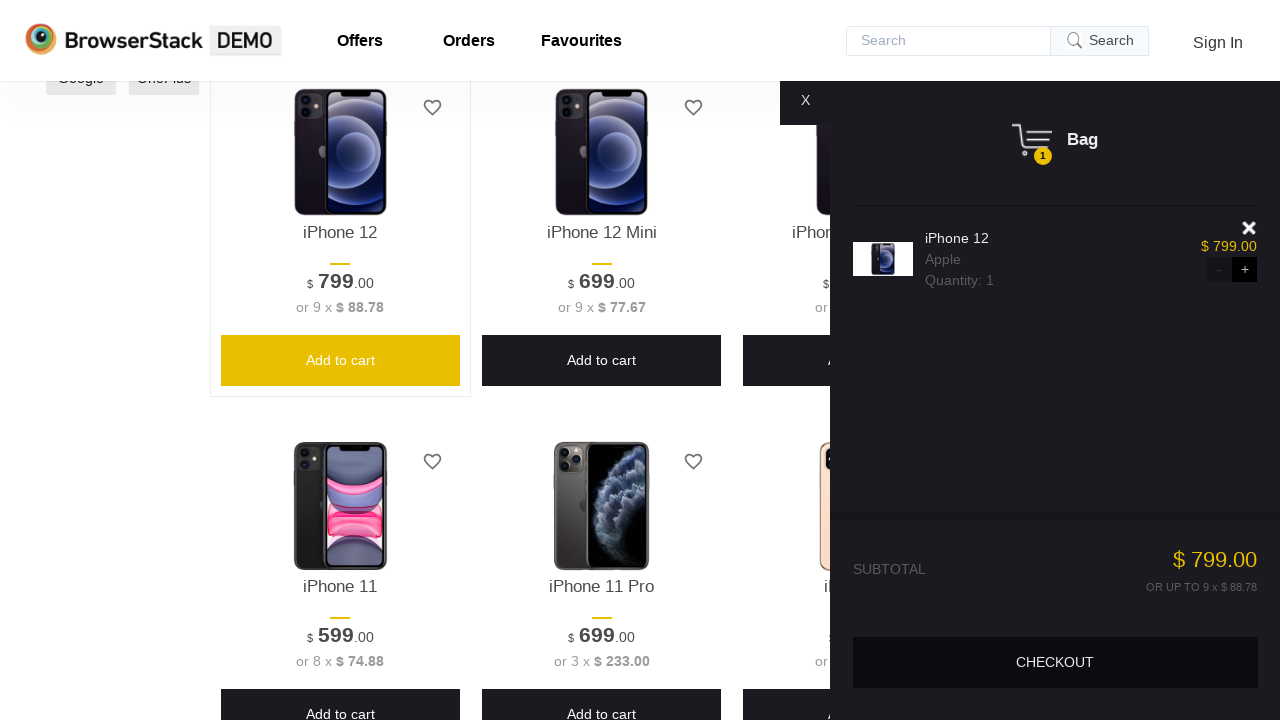